Tests the confirm alert button functionality on the DemoQA alerts page by clicking the confirm button to trigger an alert dialog

Starting URL: https://demoqa.com/alerts

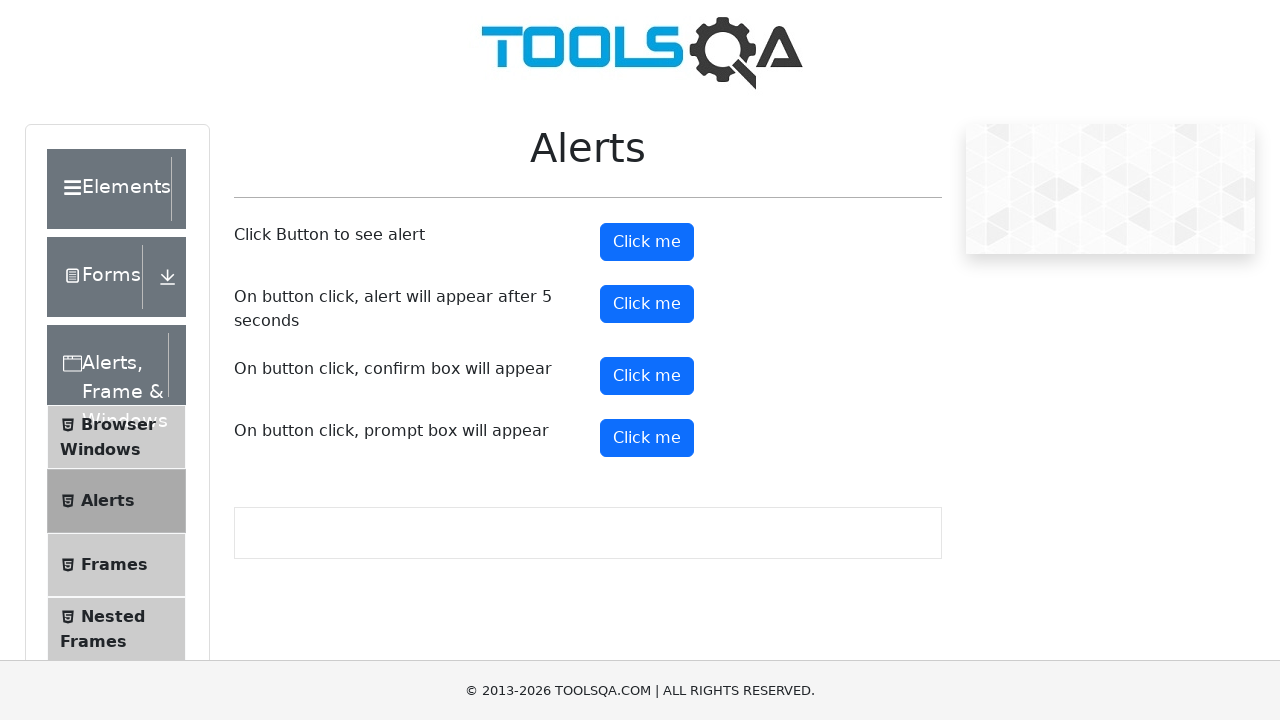

Clicked the confirm alert button at (647, 376) on #confirmButton
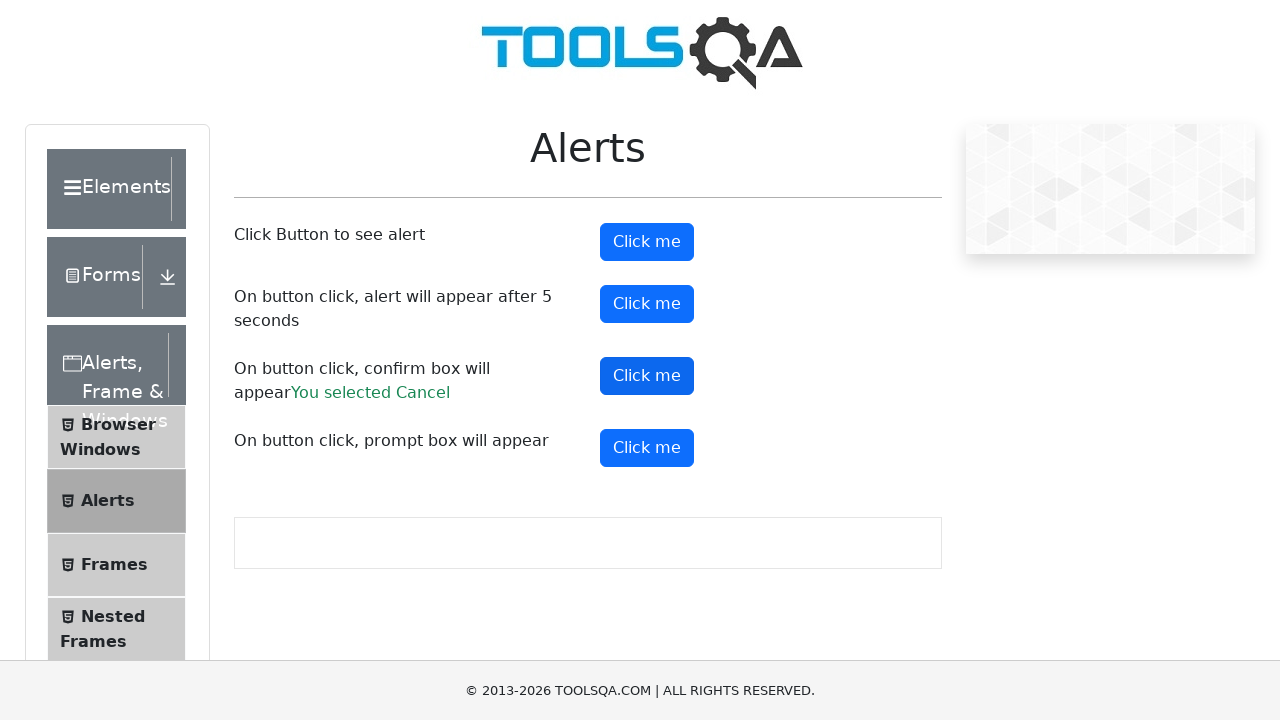

Set up dialog handler to accept the confirm alert
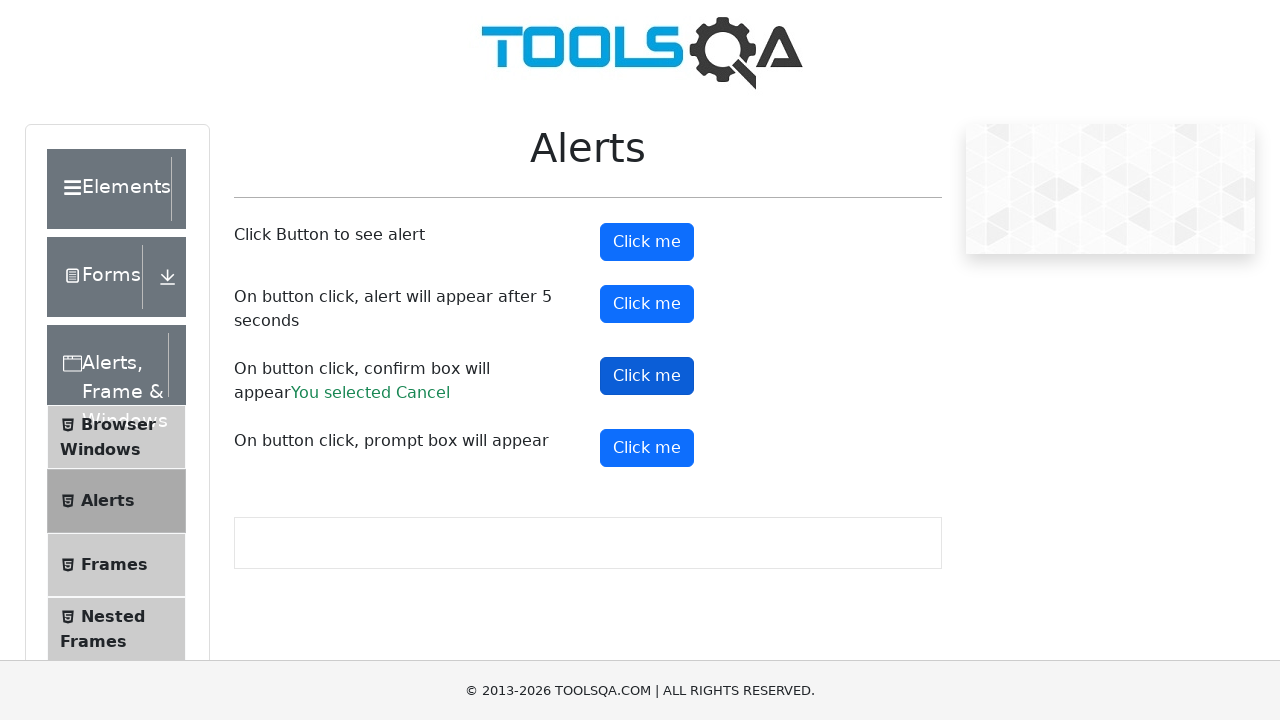

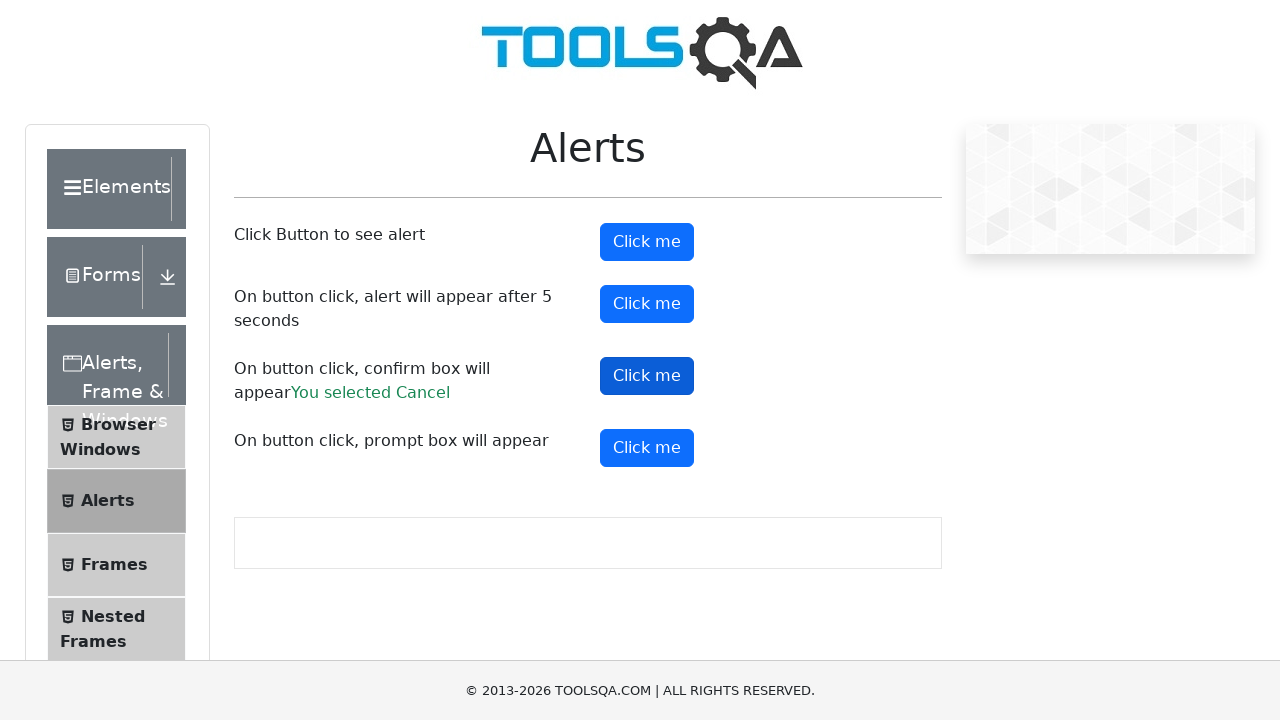